Tests the Automation Practice Form by filling in the First Name and Email fields, selecting the Male gender radio button, and validating the entered values.

Starting URL: https://app.cloudqa.io/home/AutomationPracticeForm

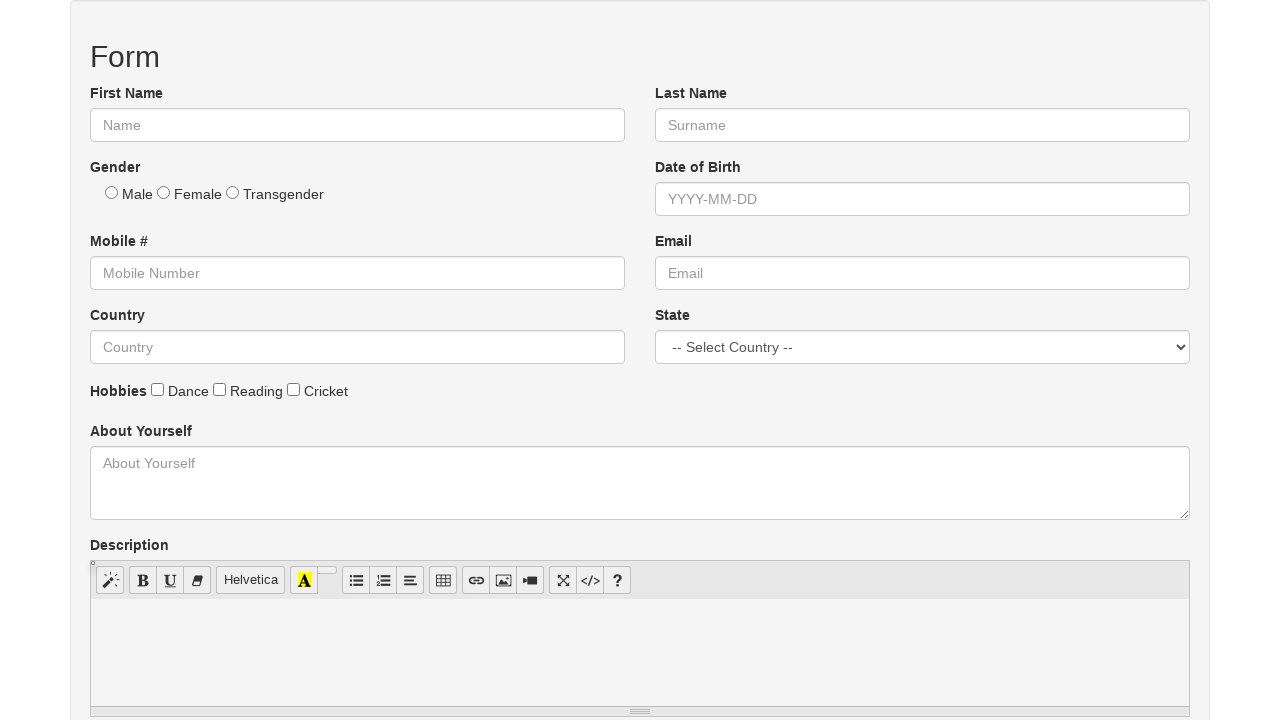

Filled First Name field with 'Aman' on input[name='First Name'], input[placeholder*='First'], #firstName, input[id*='fi
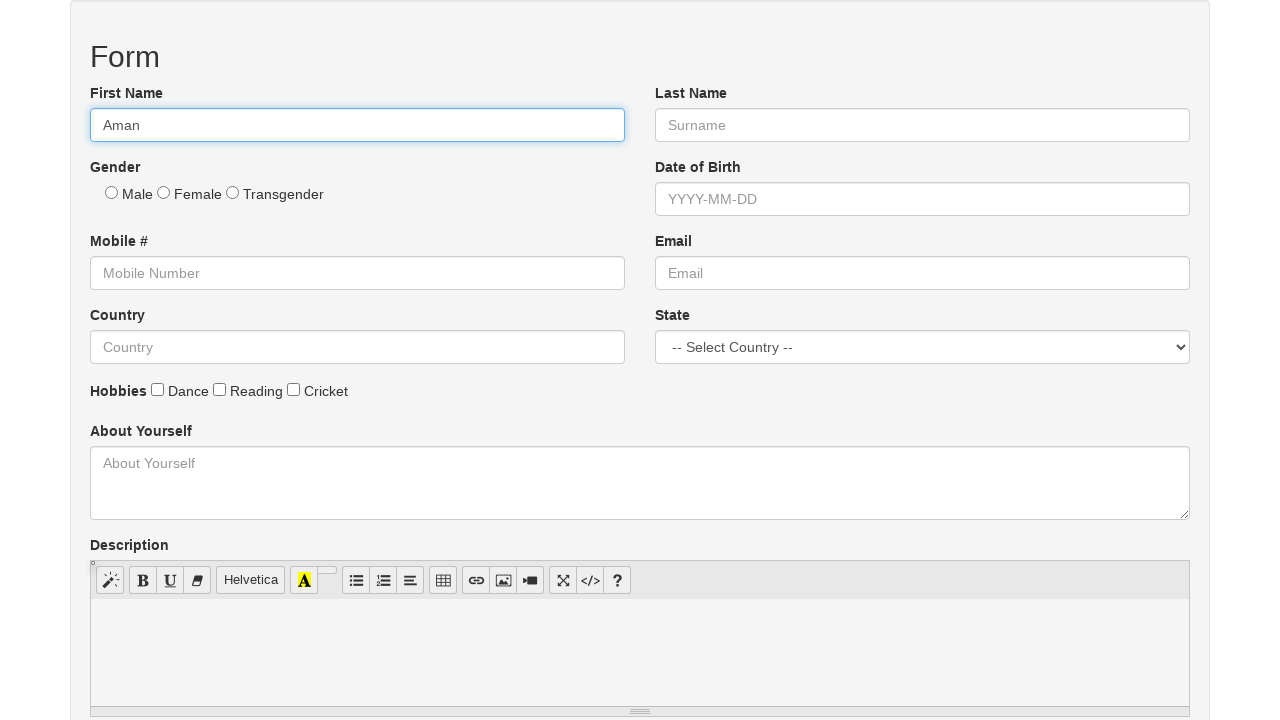

Filled Email field with 'aman@example.com' on input[name='Email'], input[type='email'], input[placeholder*='Email'], #email
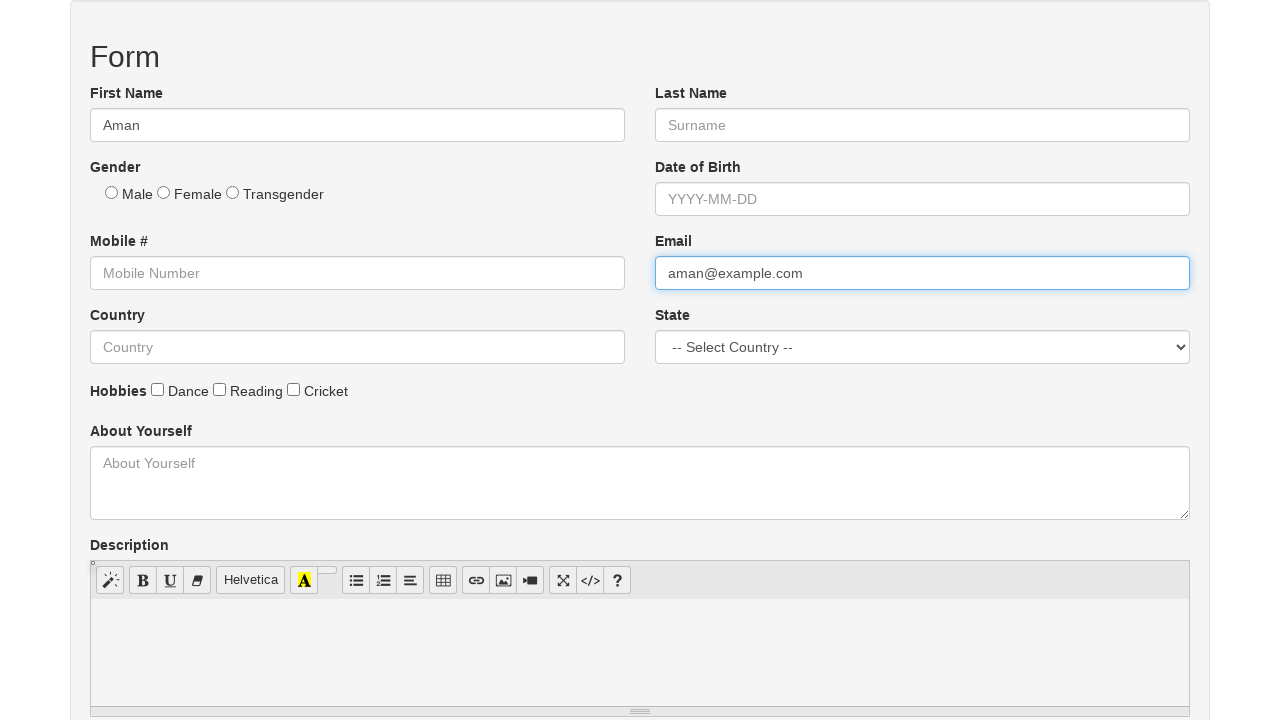

Selected Male gender radio button at (112, 192) on input[type='radio'][value='Male'], input[type='radio'][value='male'], label:has-
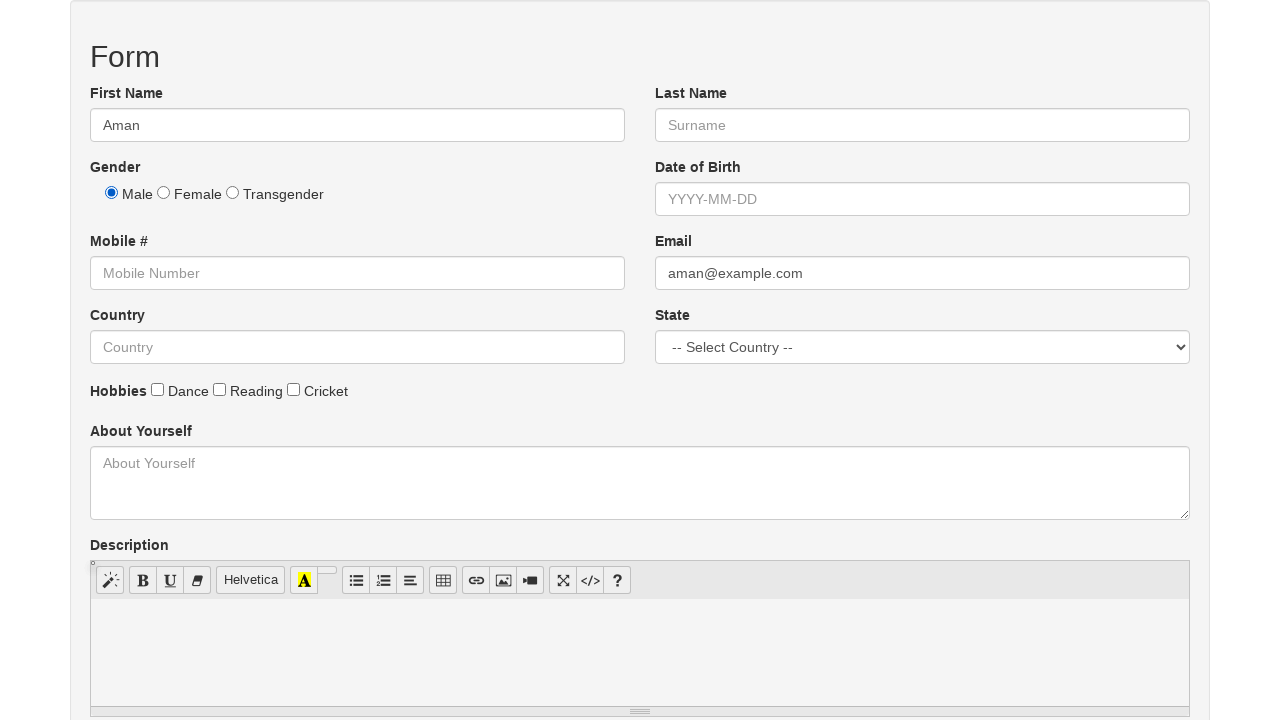

Waited 500ms for form to update
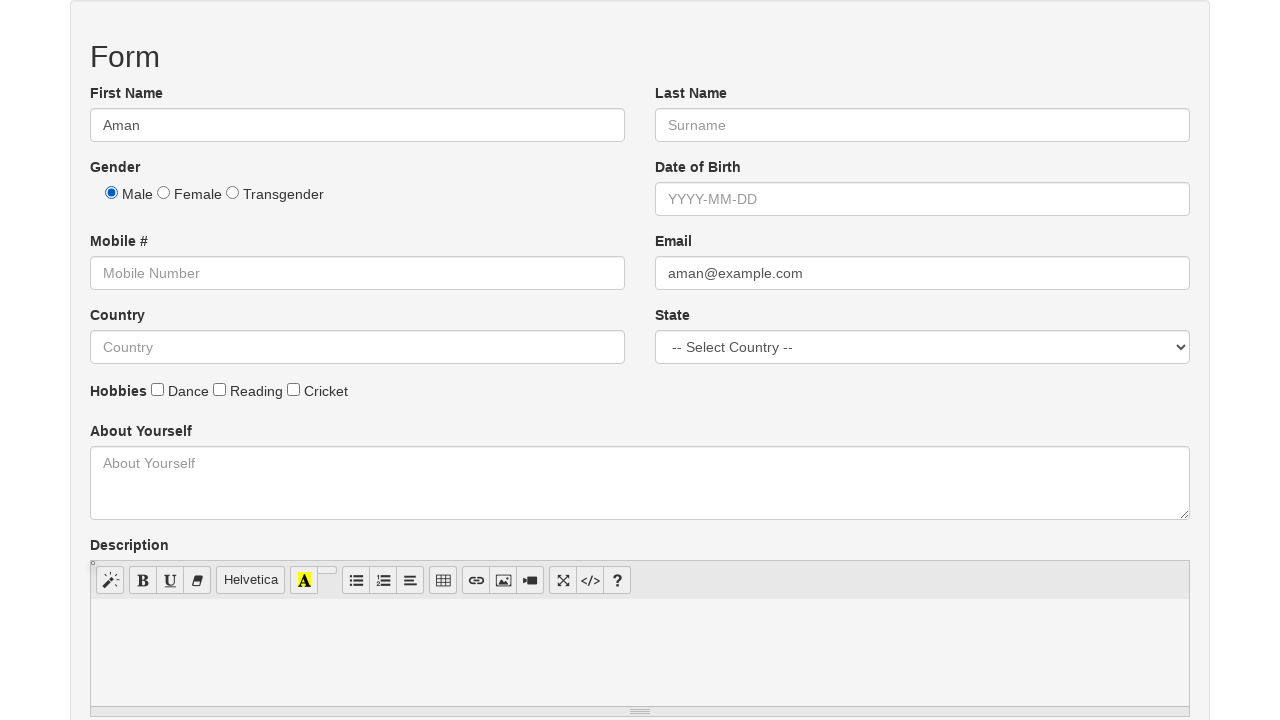

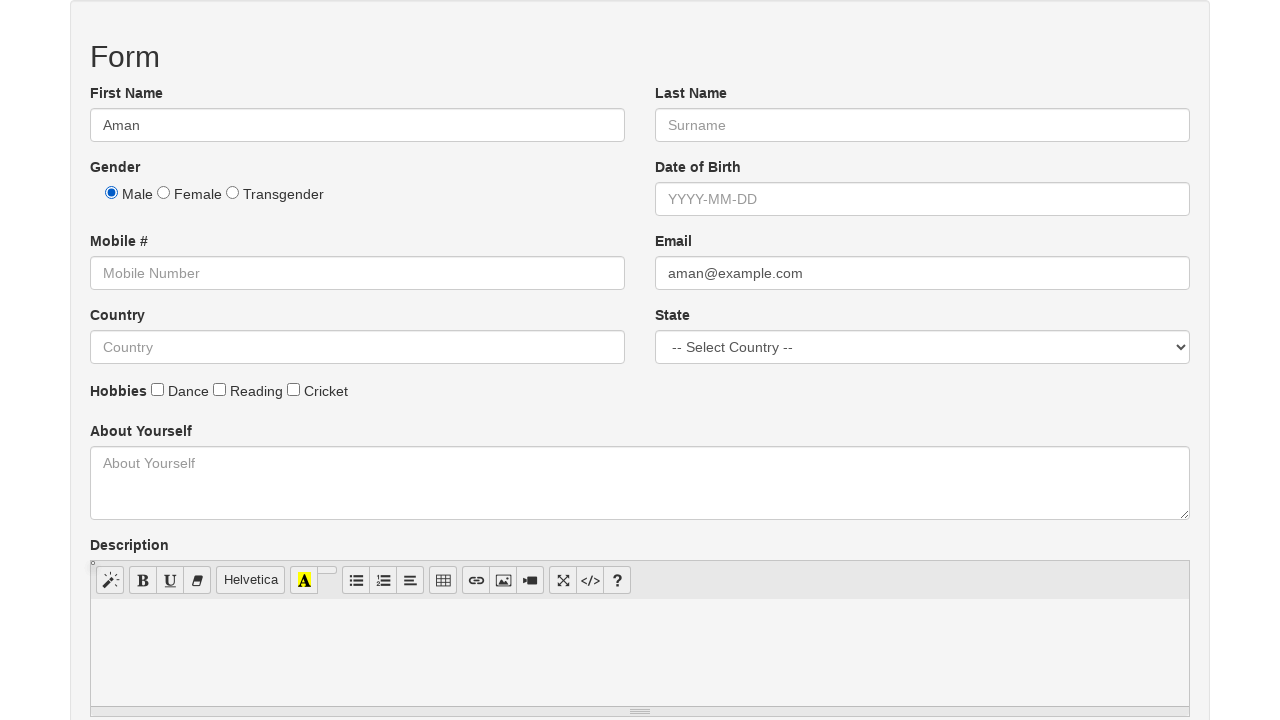